Tests interaction with form fields, specifically entering text in an enabled field and verifying that a disabled field cannot be interacted with

Starting URL: http://seleniumpractise.blogspot.com/2016/09/how-to-work-with-disable-textbox-or.html

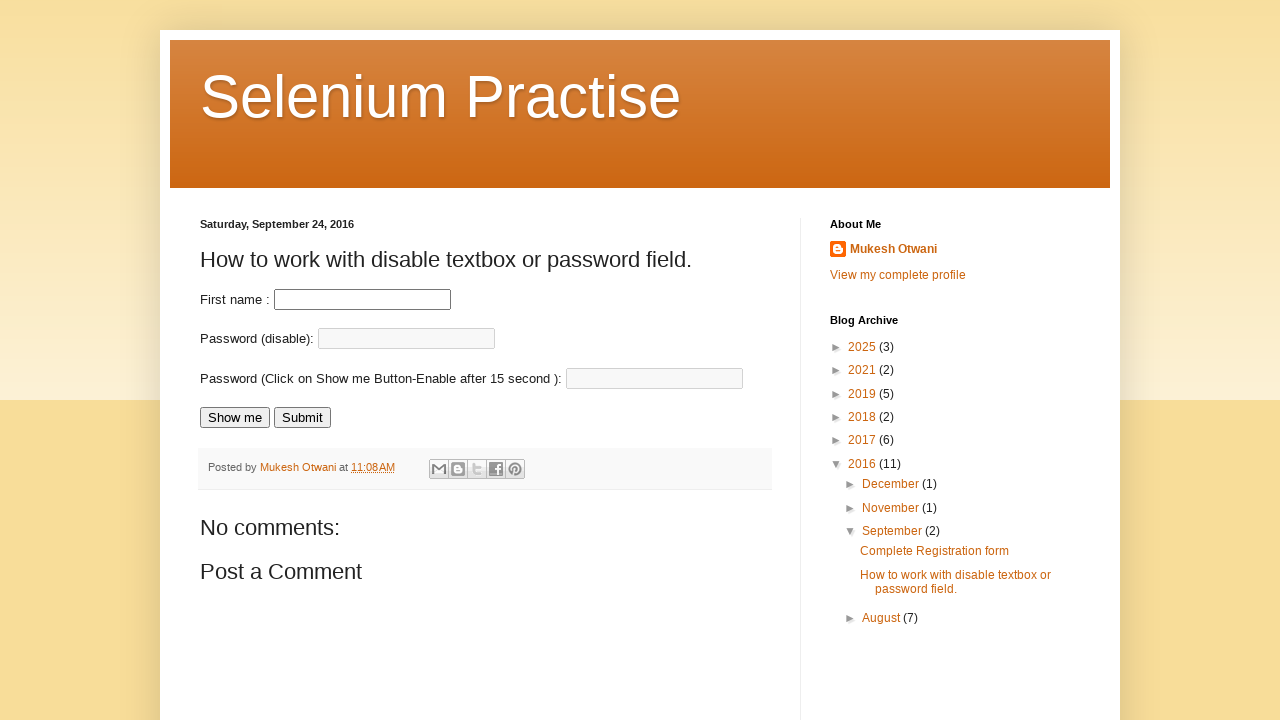

Filled enabled first name field with 'Minal' on #fname
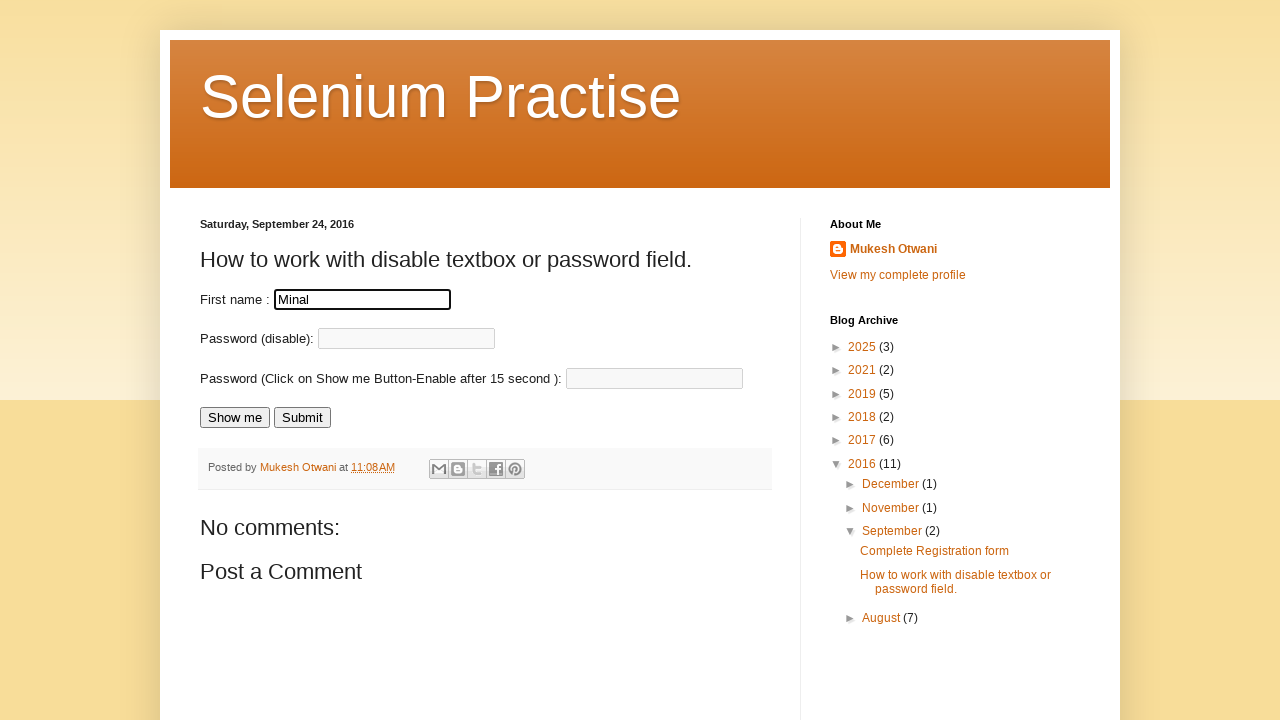

Located password field element
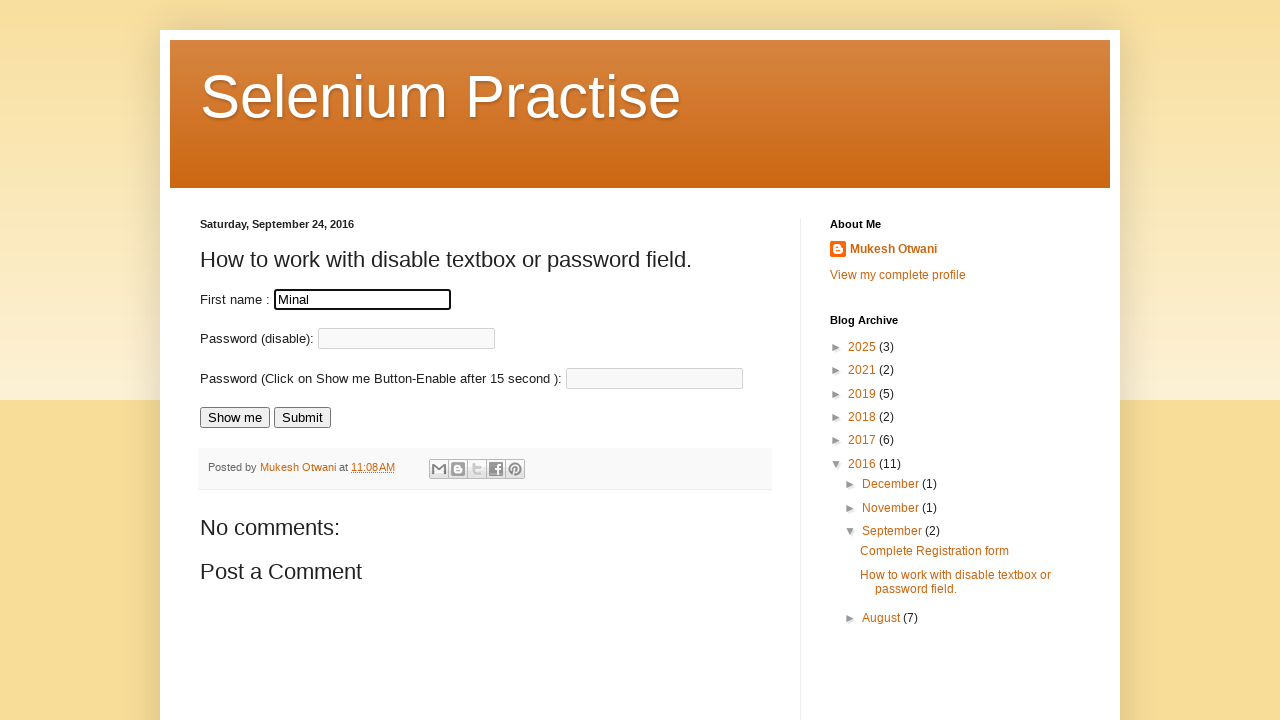

Checked if password field is enabled
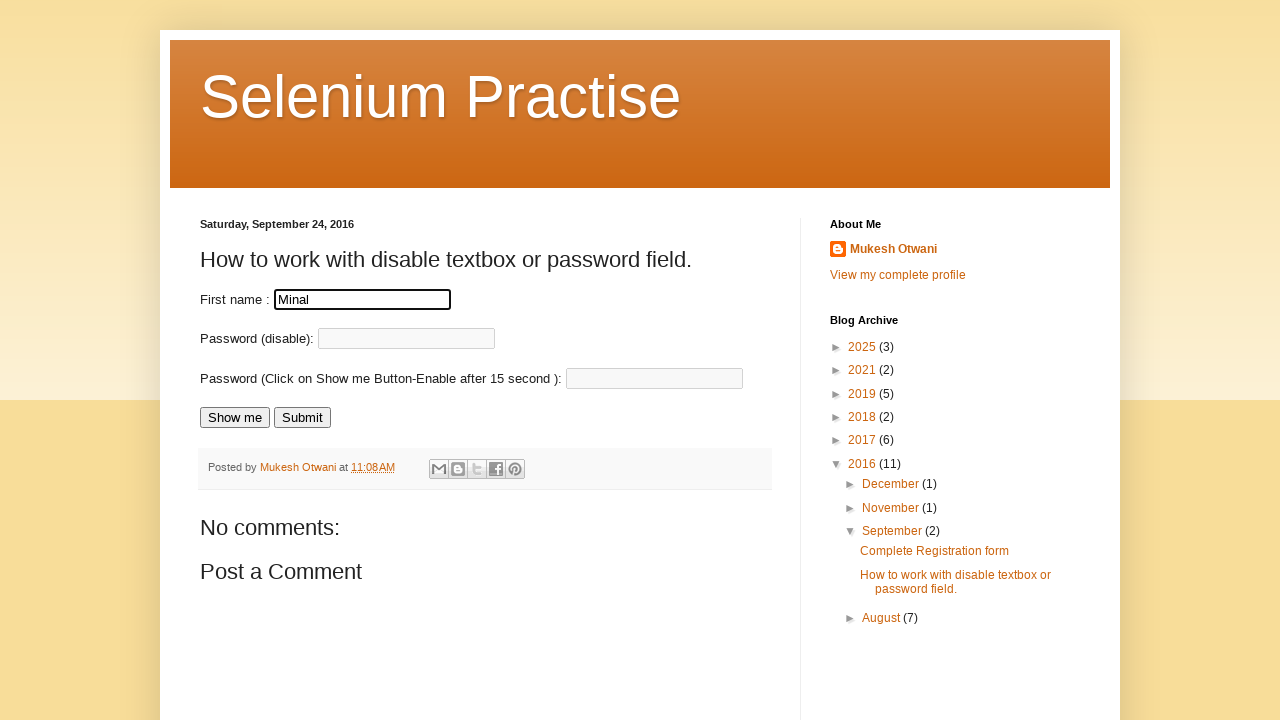

Checked if password field is visible
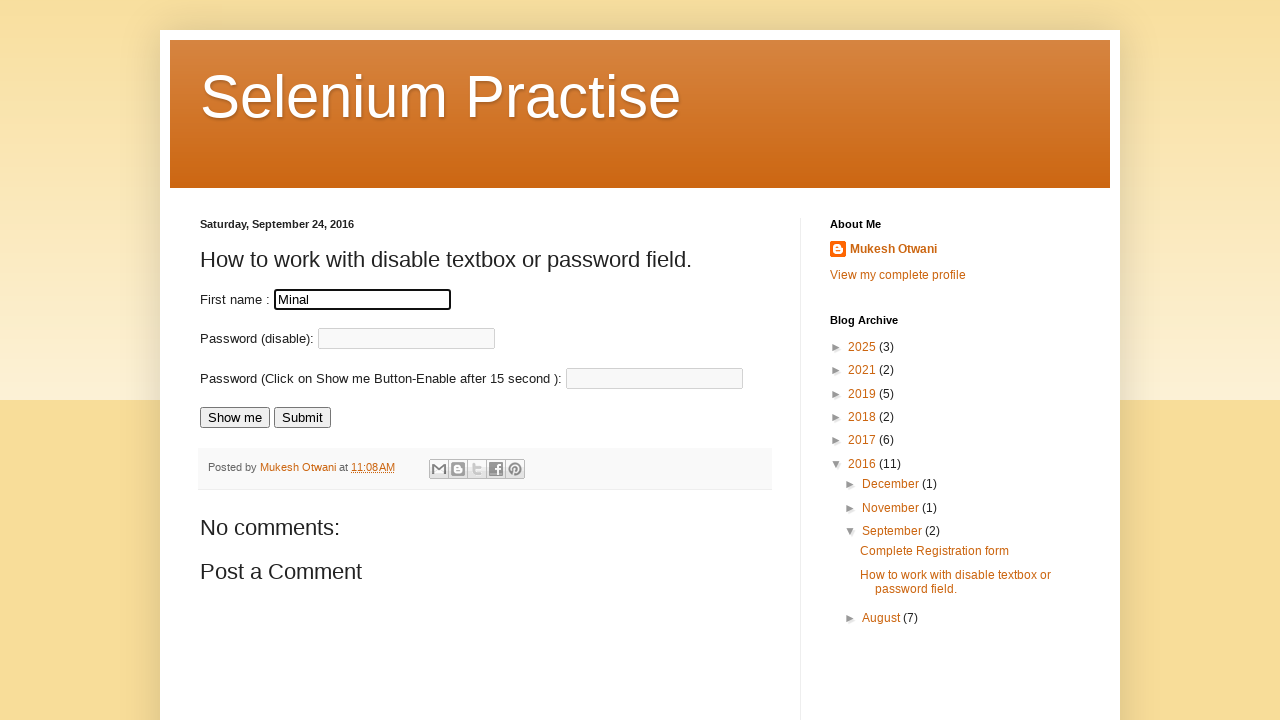

Retrieved disabled attribute value from password field
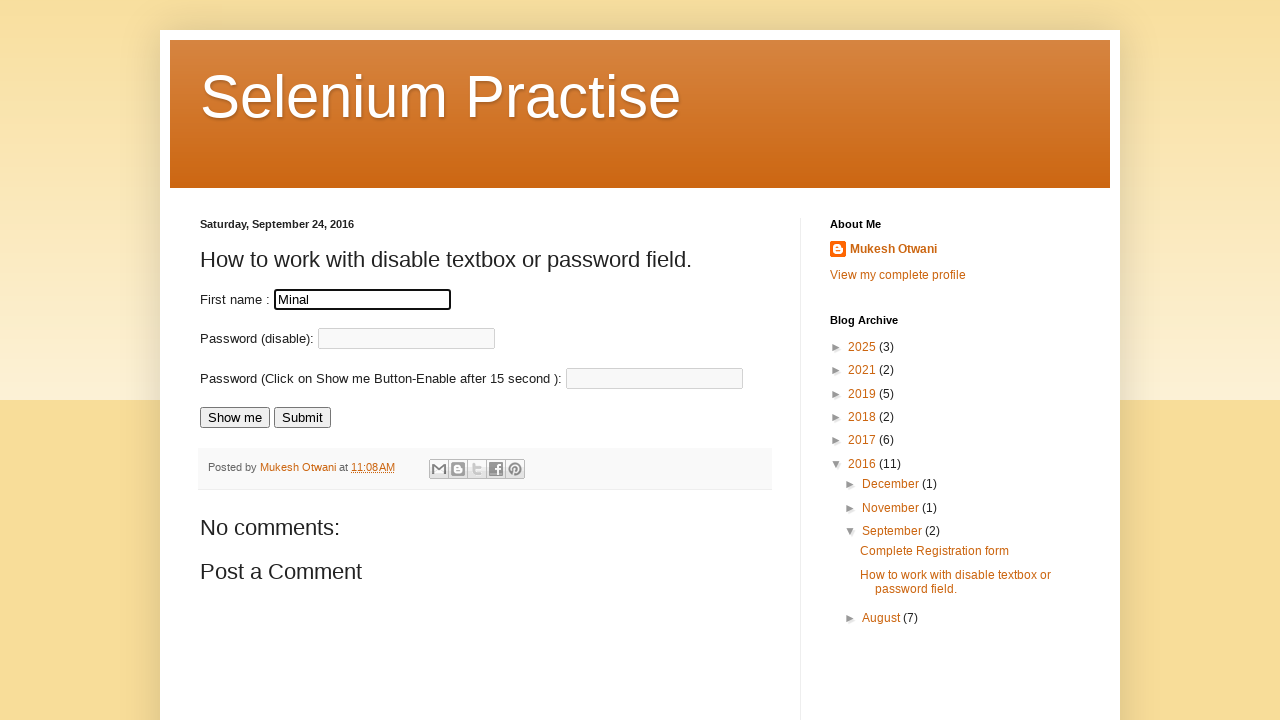

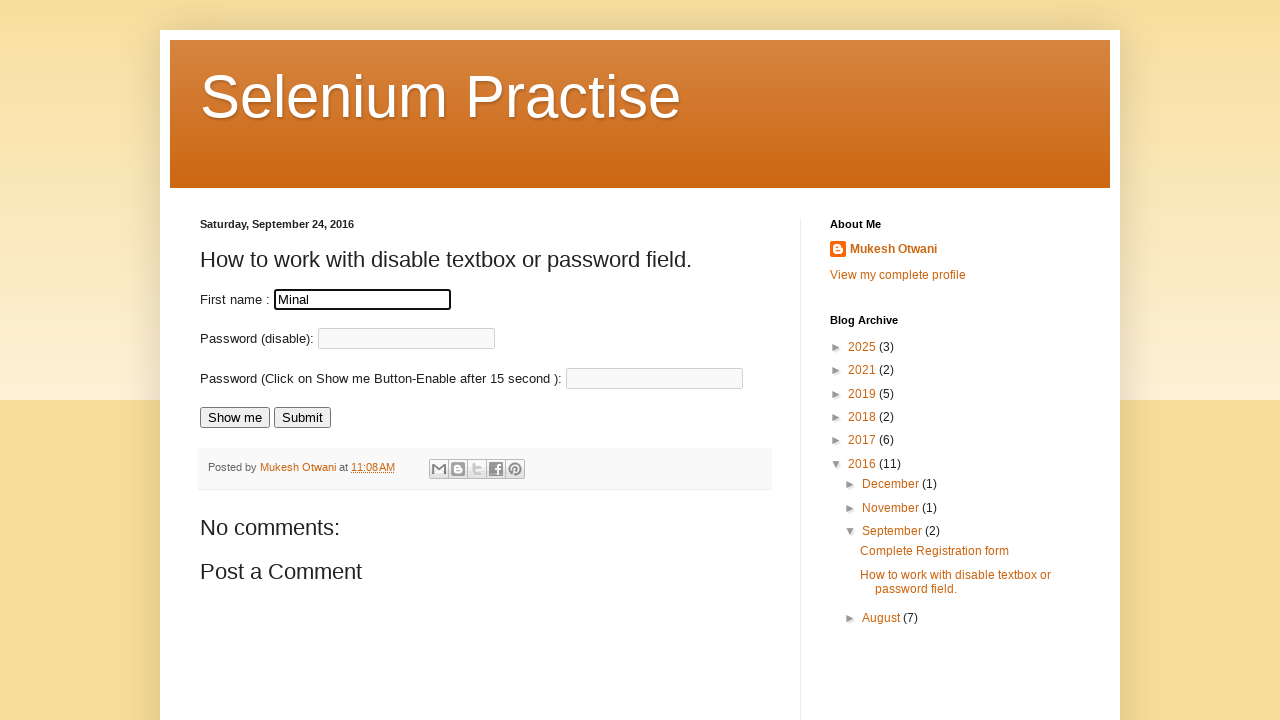